Tests JavaScript alert popup handling by selecting a checkbox, clicking delete, and accepting the confirmation alert

Starting URL: https://demoapps.qspiders.com/ui/alert?sublist=0

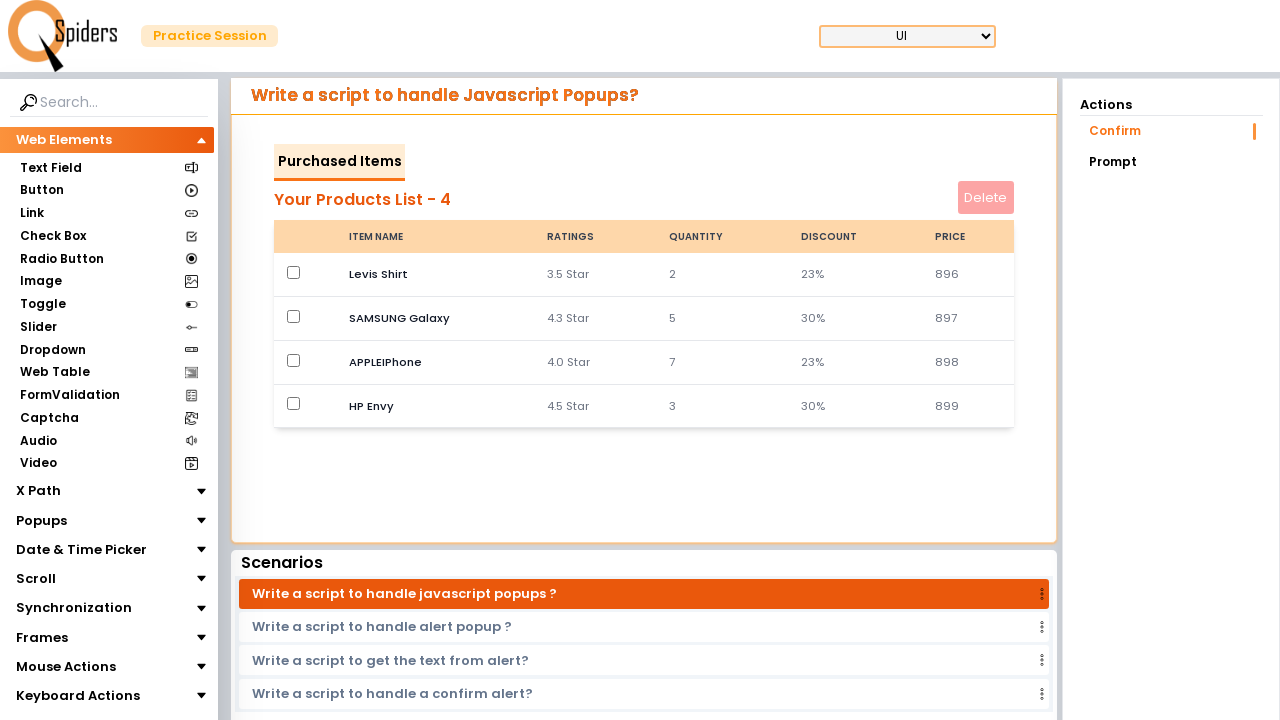

Clicked the first checkbox to select it at (294, 272) on (//input[@type='checkbox'])[1]
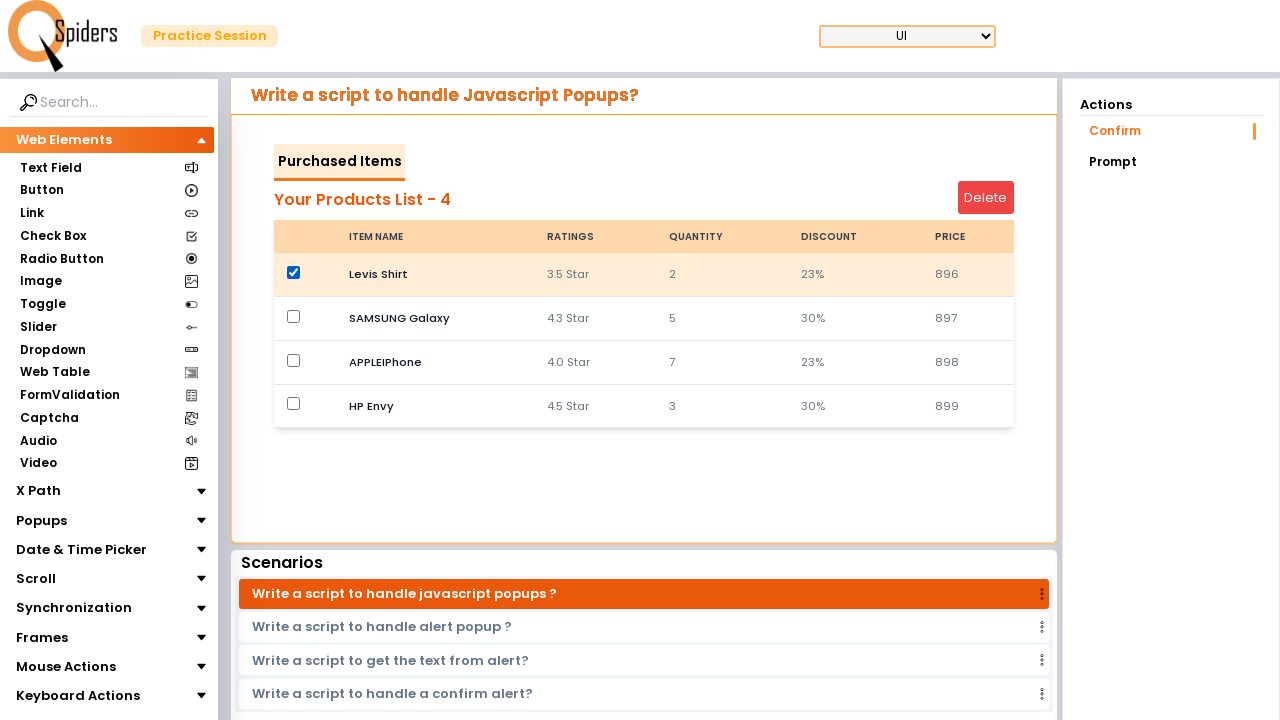

Clicked the Delete button at (986, 198) on xpath=//button[.='Delete']
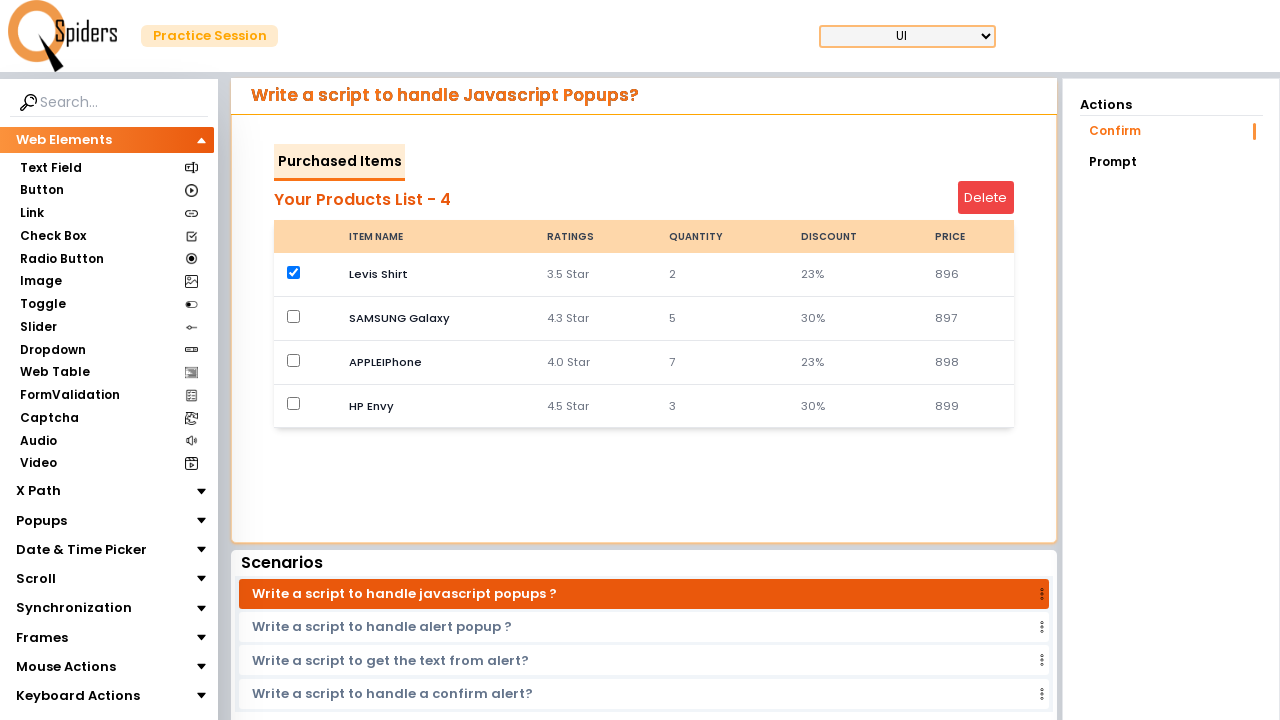

Set up dialog handler to accept JavaScript alert popup
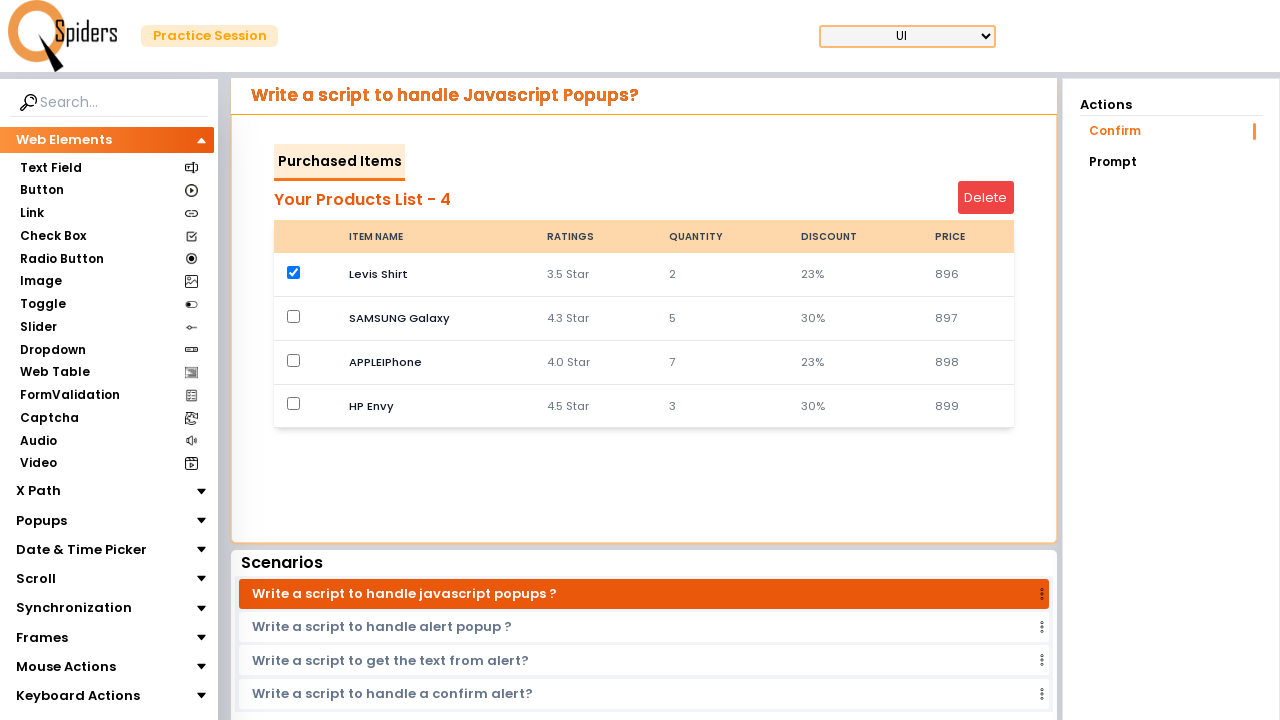

Waited for alert confirmation and any resulting action to complete
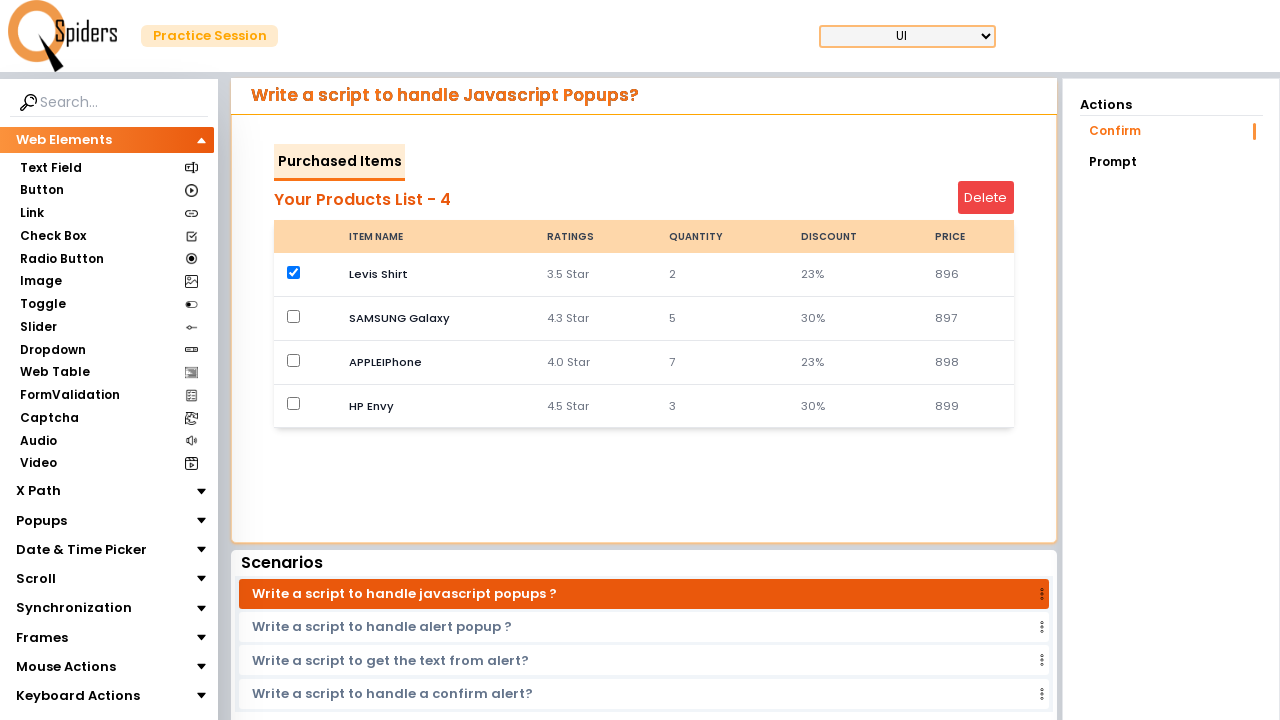

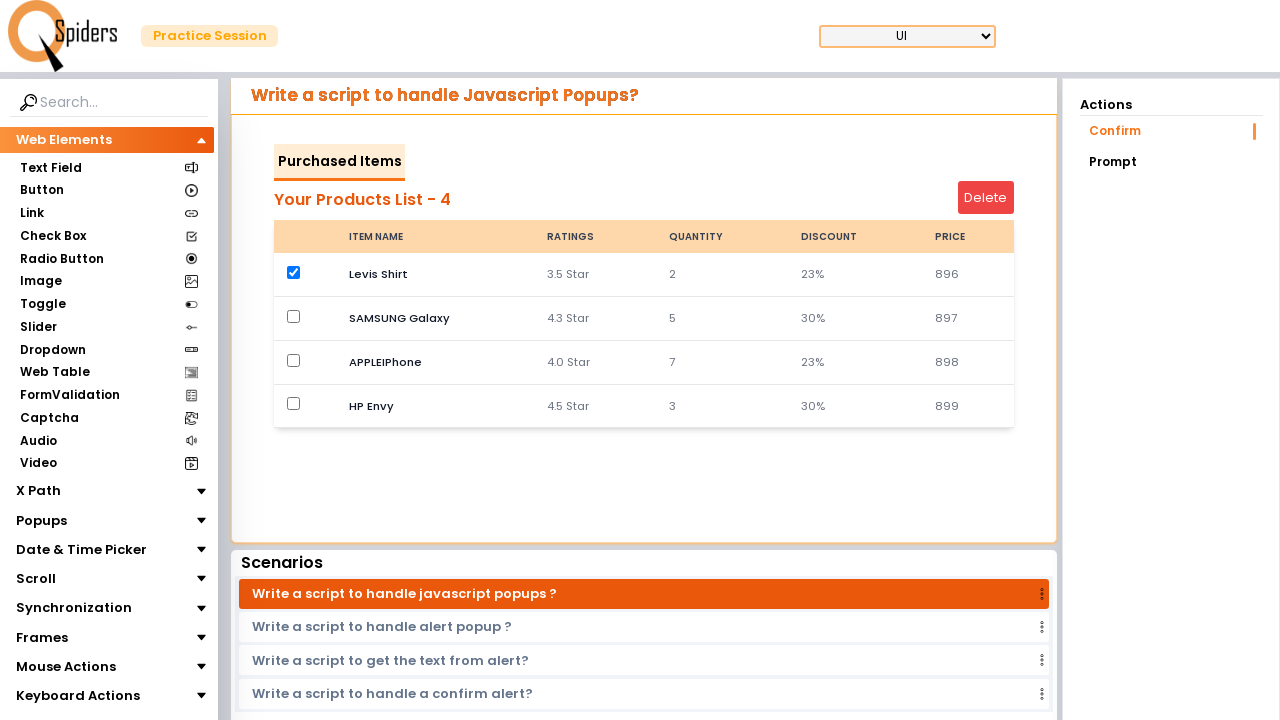